Tests navigation to the Auto Complete widget section by clicking on the Widgets menu and verifying the Auto Complete option is visible.

Starting URL: https://demoqa.com/

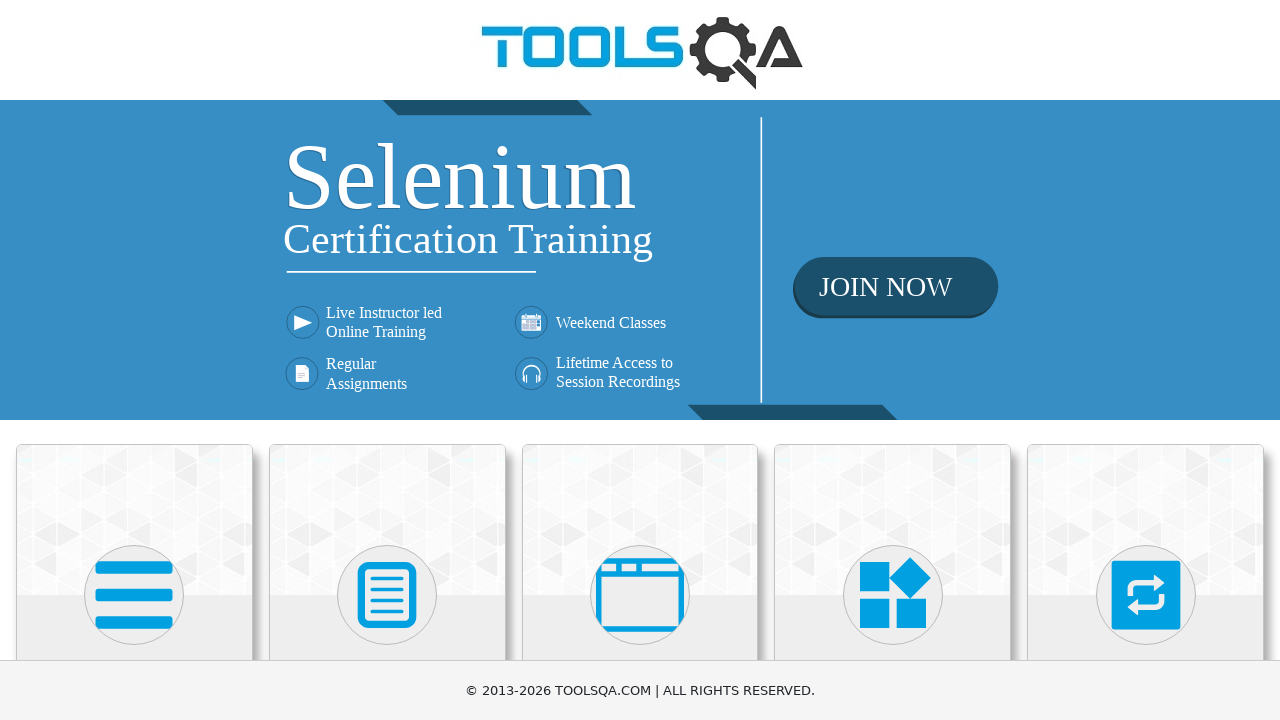

Clicked on Widgets menu item at (893, 360) on text=Widgets
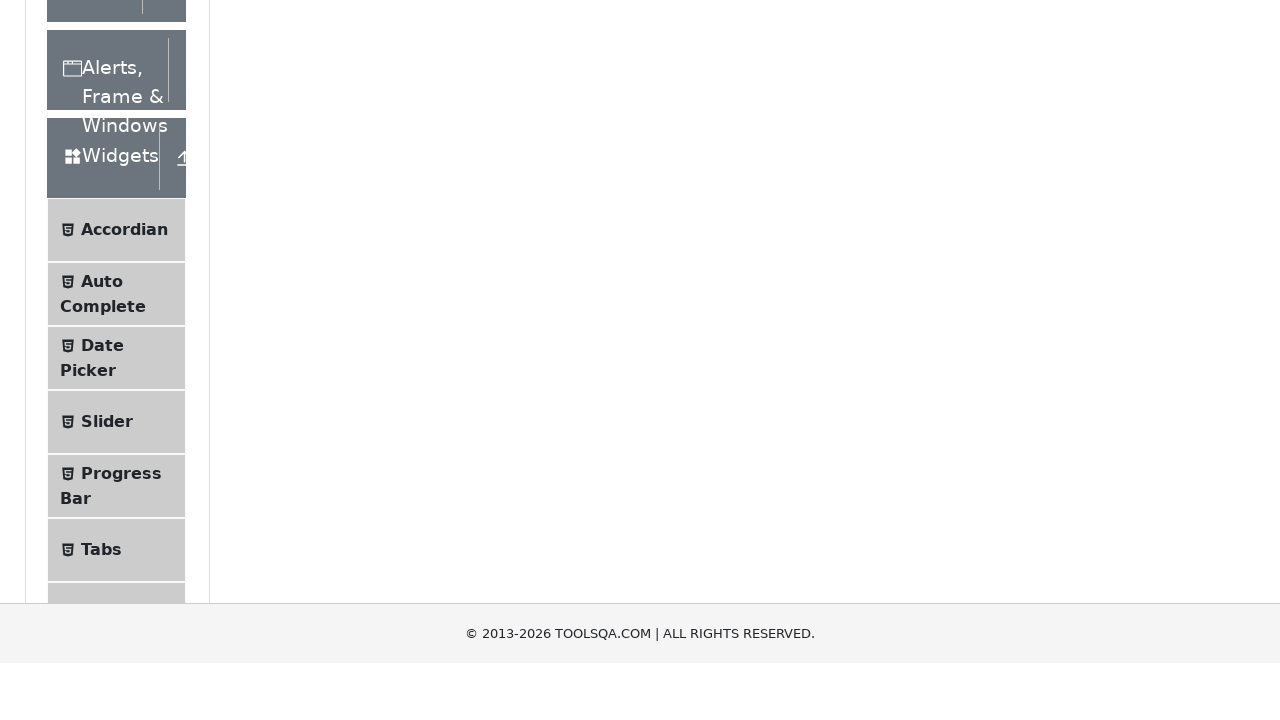

Auto Complete option is now visible
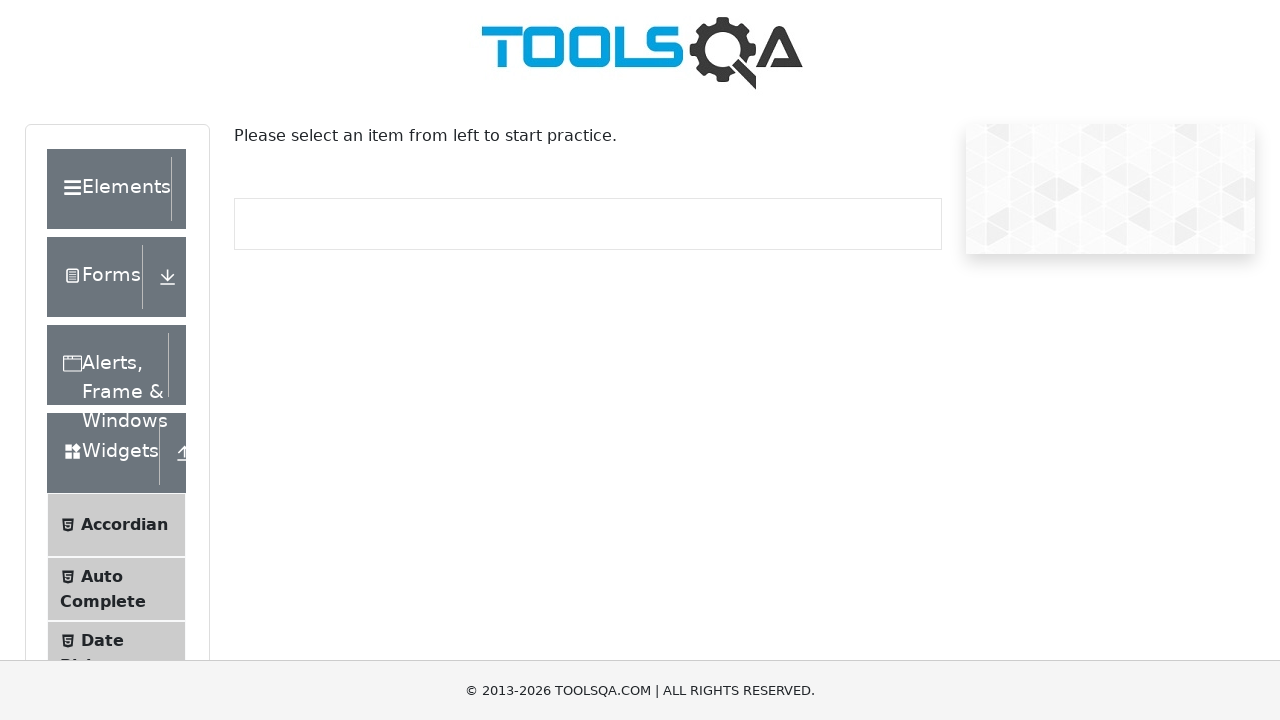

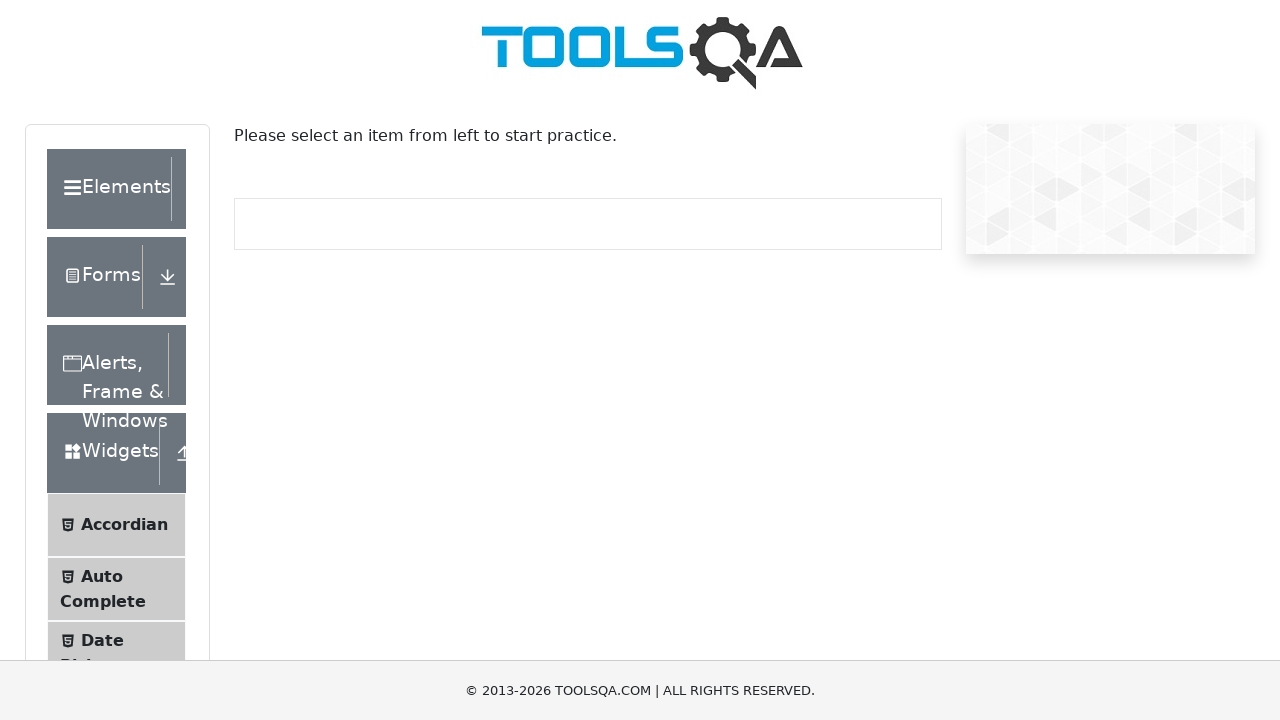